Tests that clicking the "Email" column header sorts the table data alphabetically in ascending order.

Starting URL: http://the-internet.herokuapp.com/tables

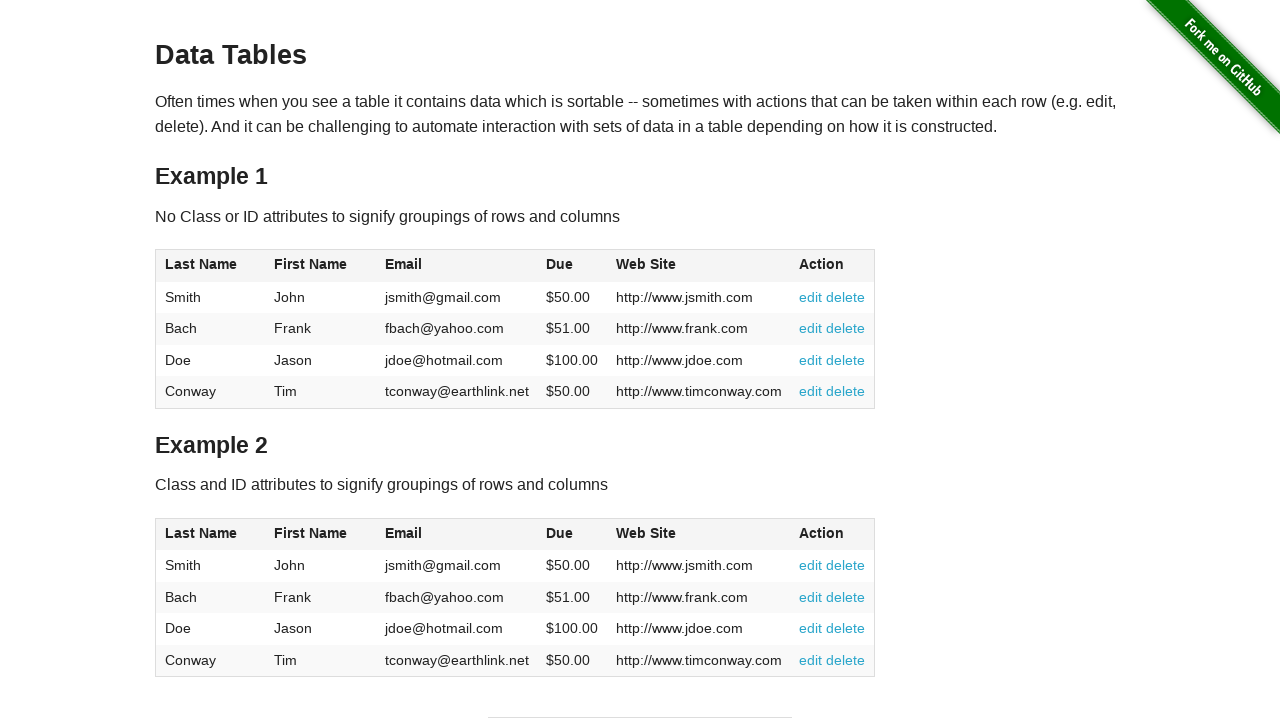

Navigated to the-internet.herokuapp.com/tables
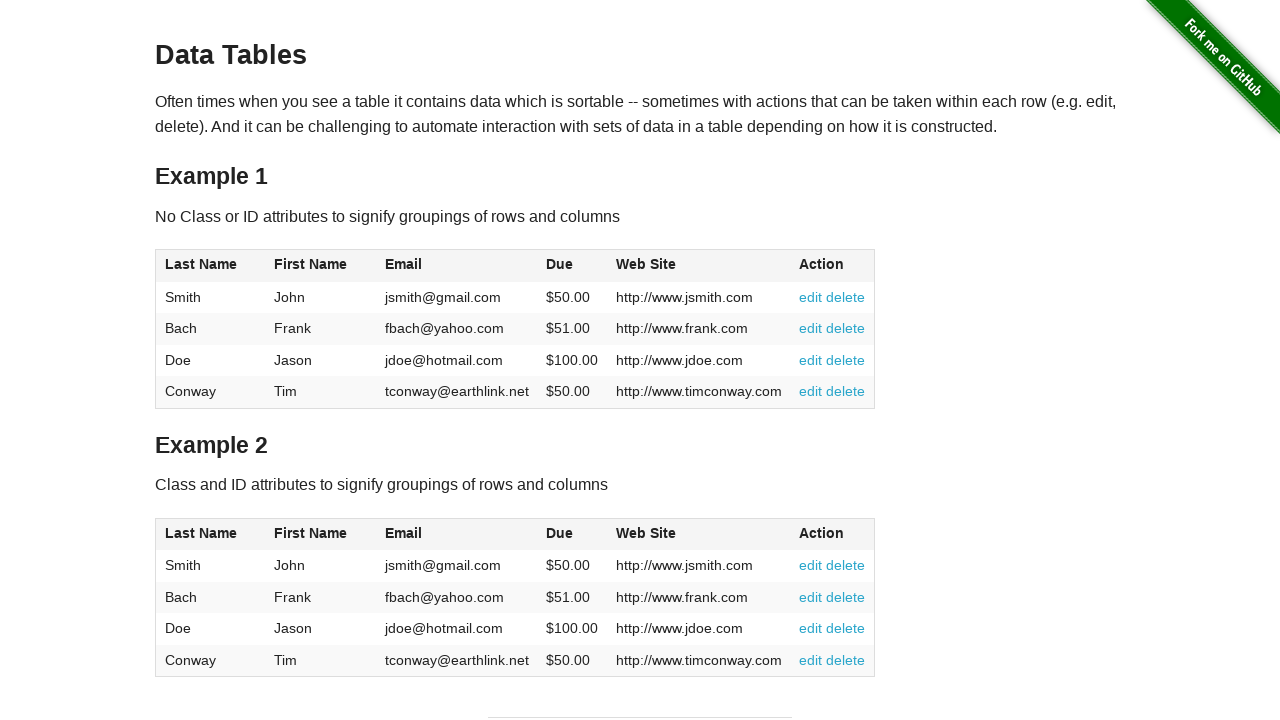

Clicked Email column header to sort table at (457, 266) on #table1 thead tr th:nth-of-type(3)
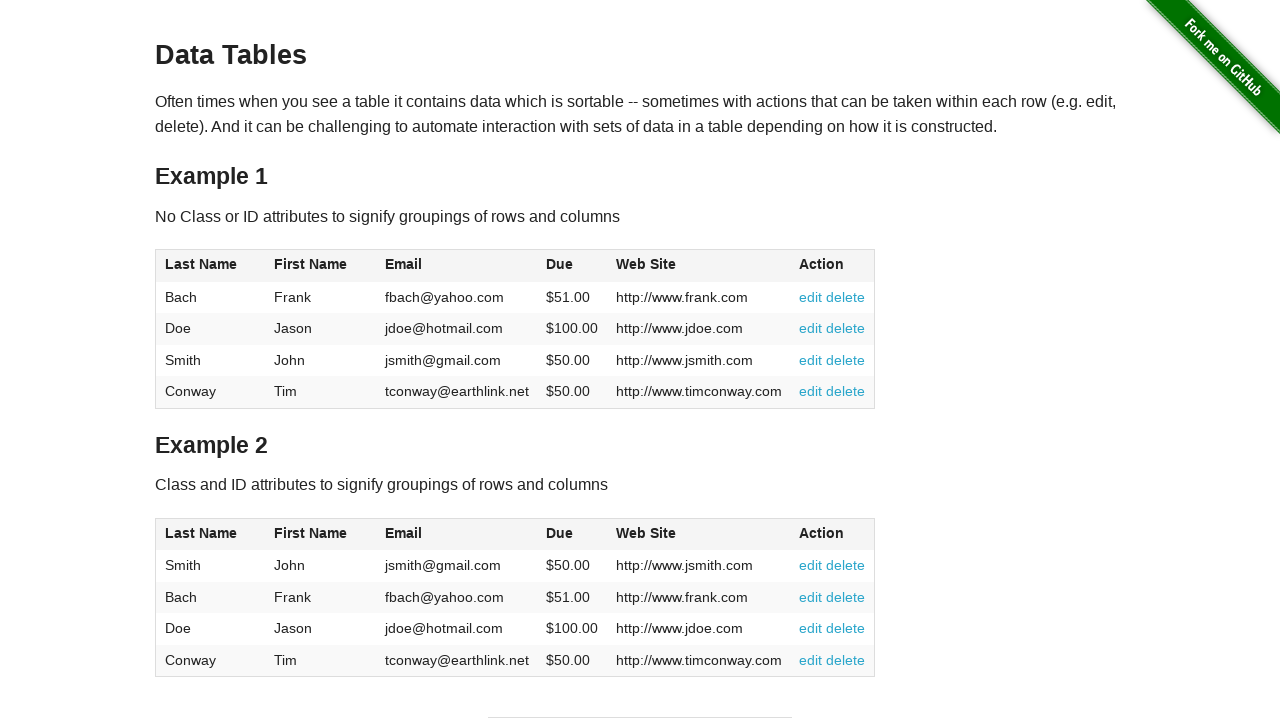

Email column cells loaded after sorting
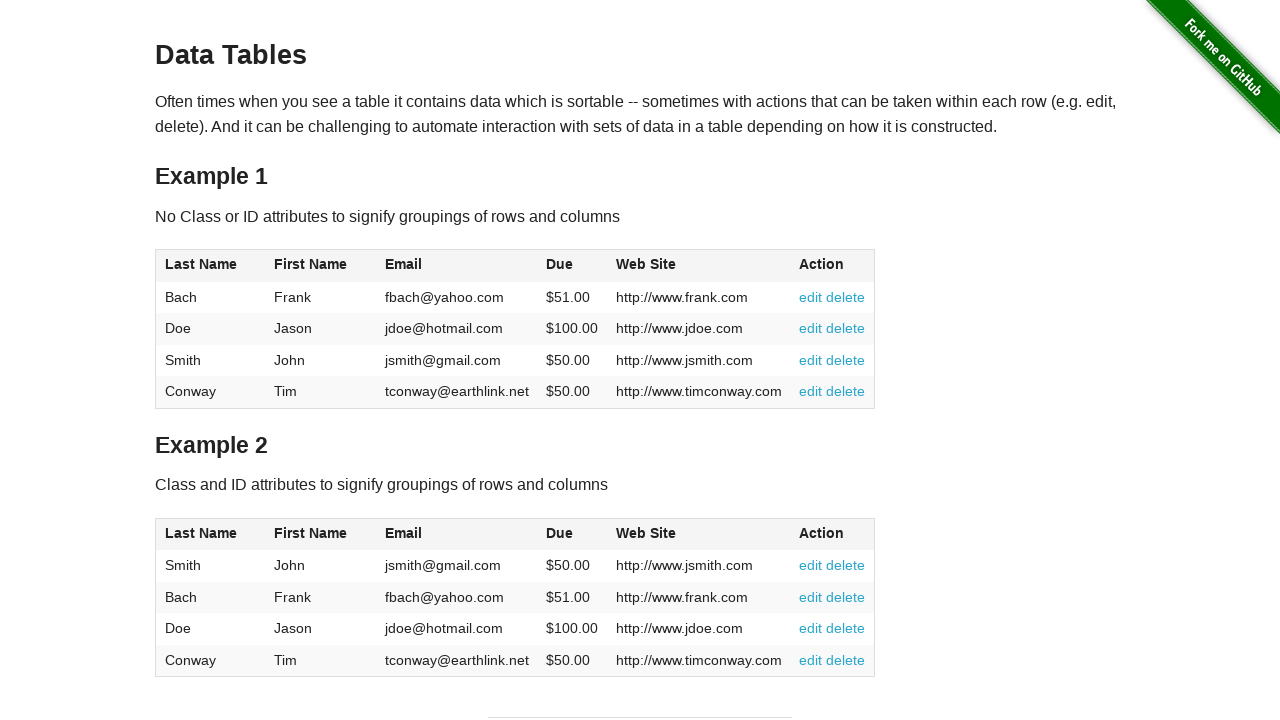

Retrieved all email values from sorted table
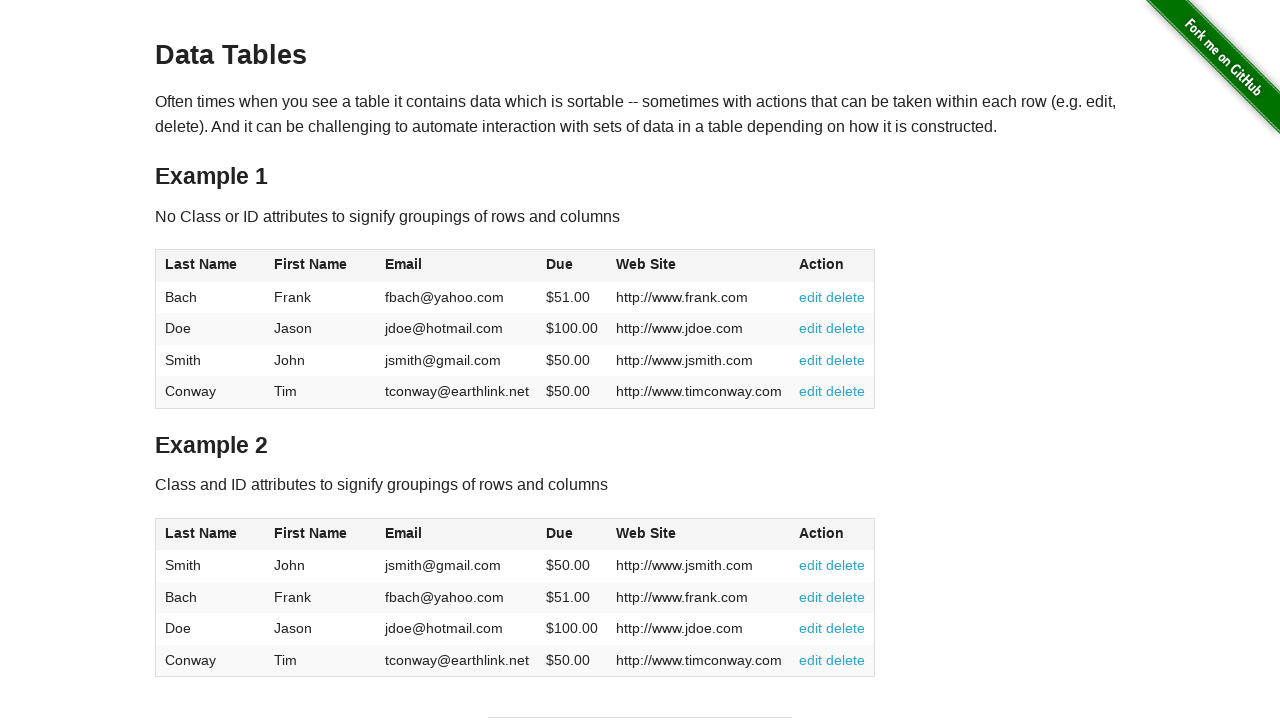

Verified emails are sorted in ascending alphabetical order
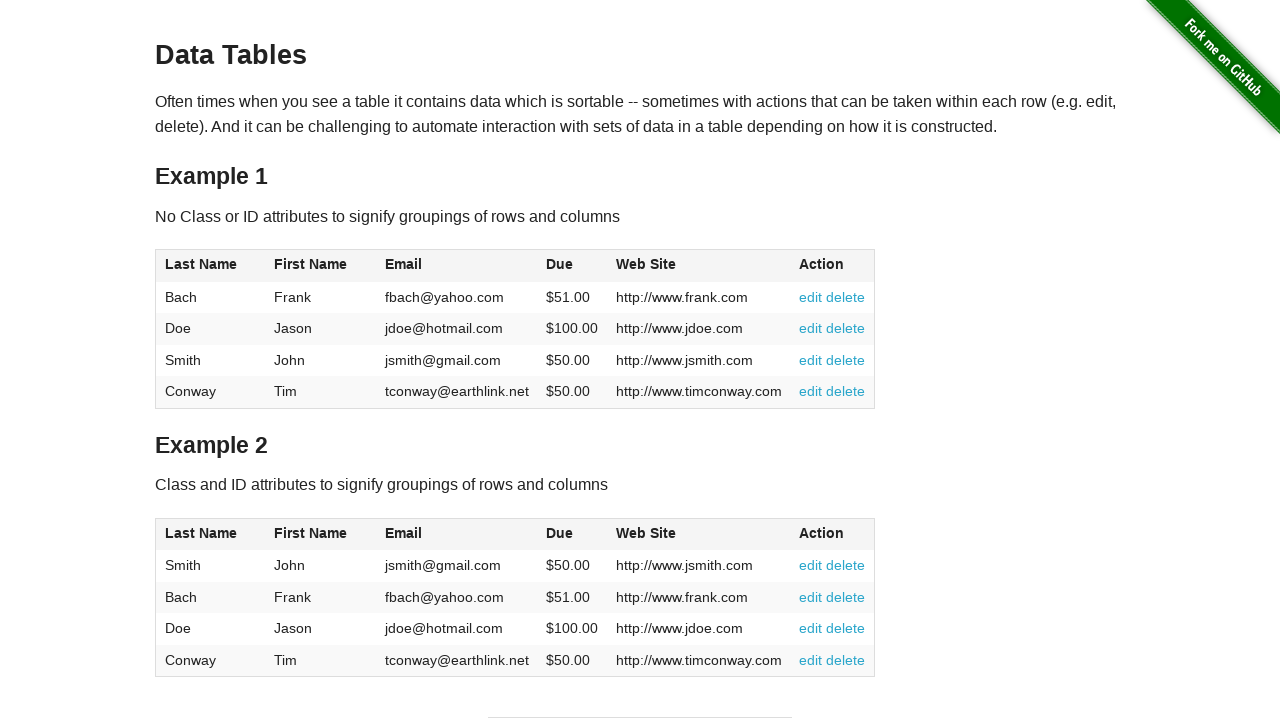

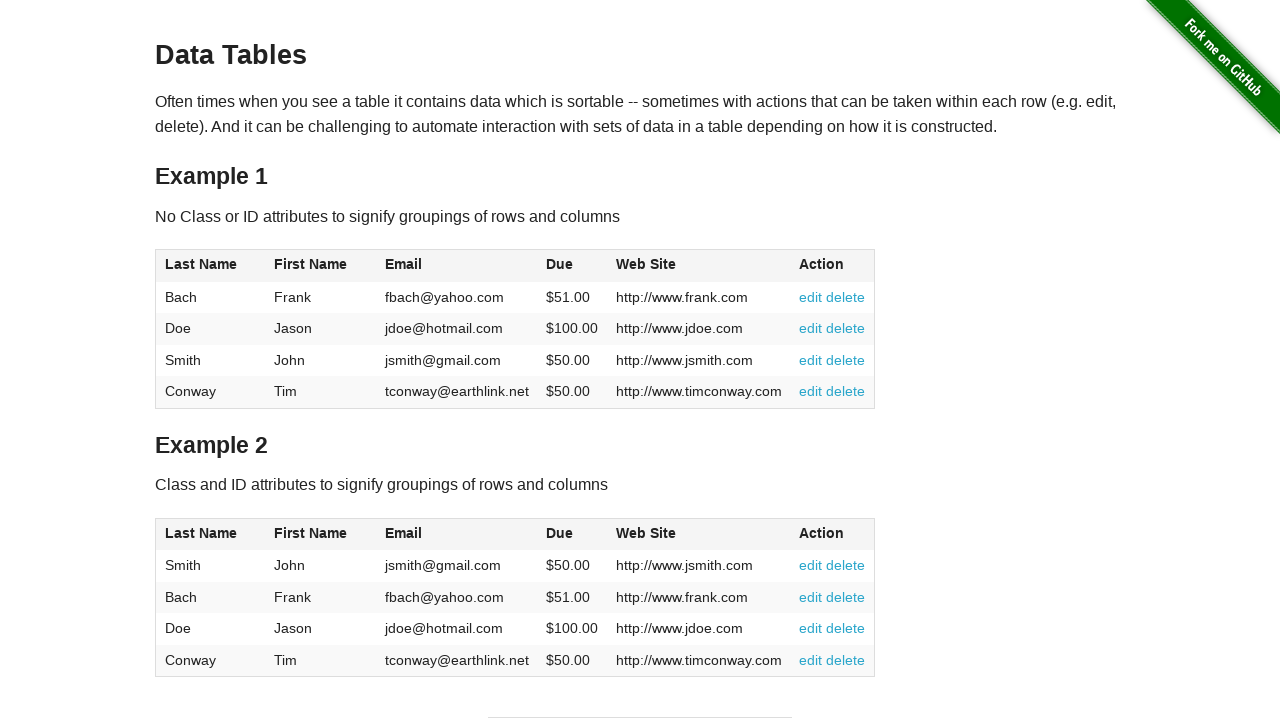